Opens the Dianping (Chinese review website) homepage and waits for it to load

Starting URL: https://www.dianping.com/

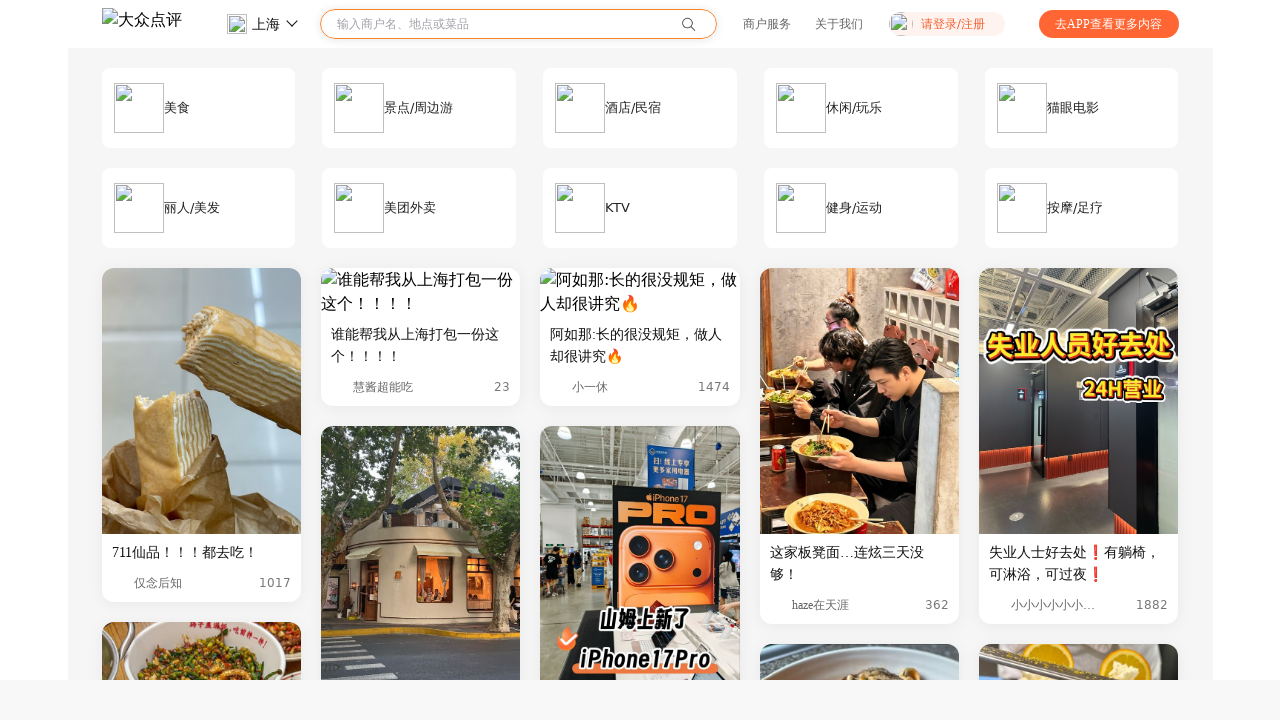

Navigated to Dianping homepage
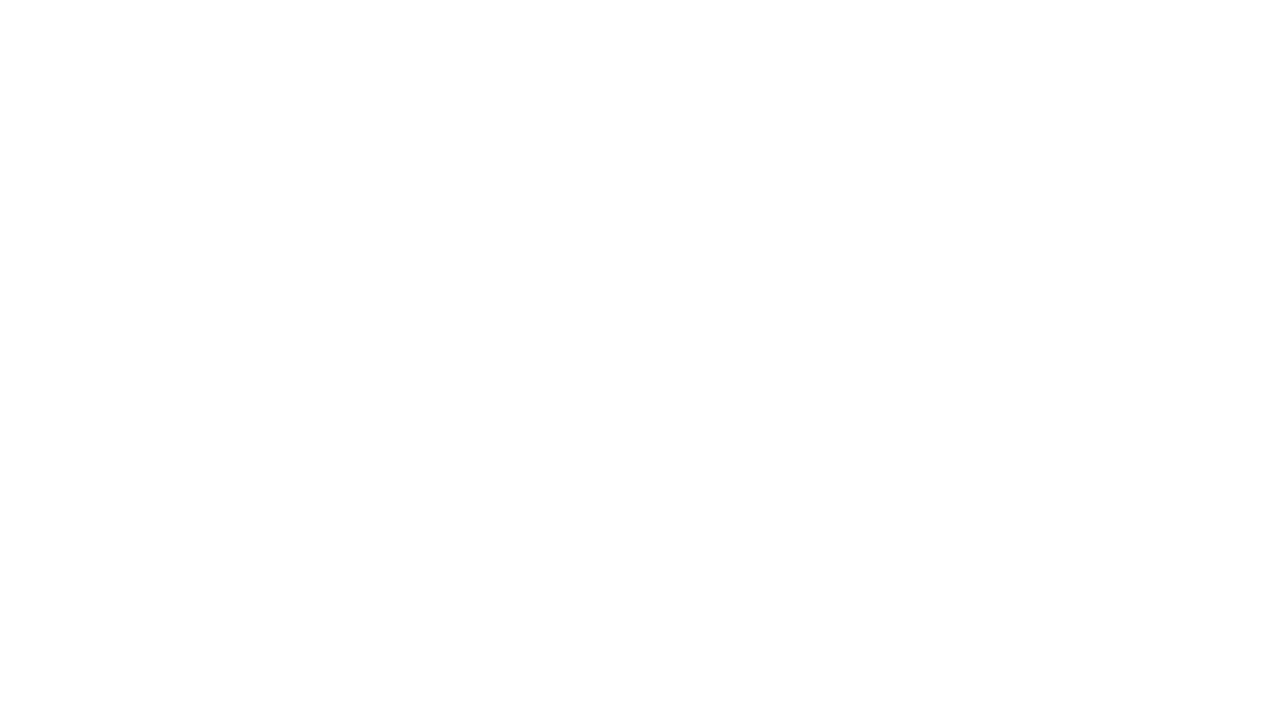

Dianping homepage DOM content loaded
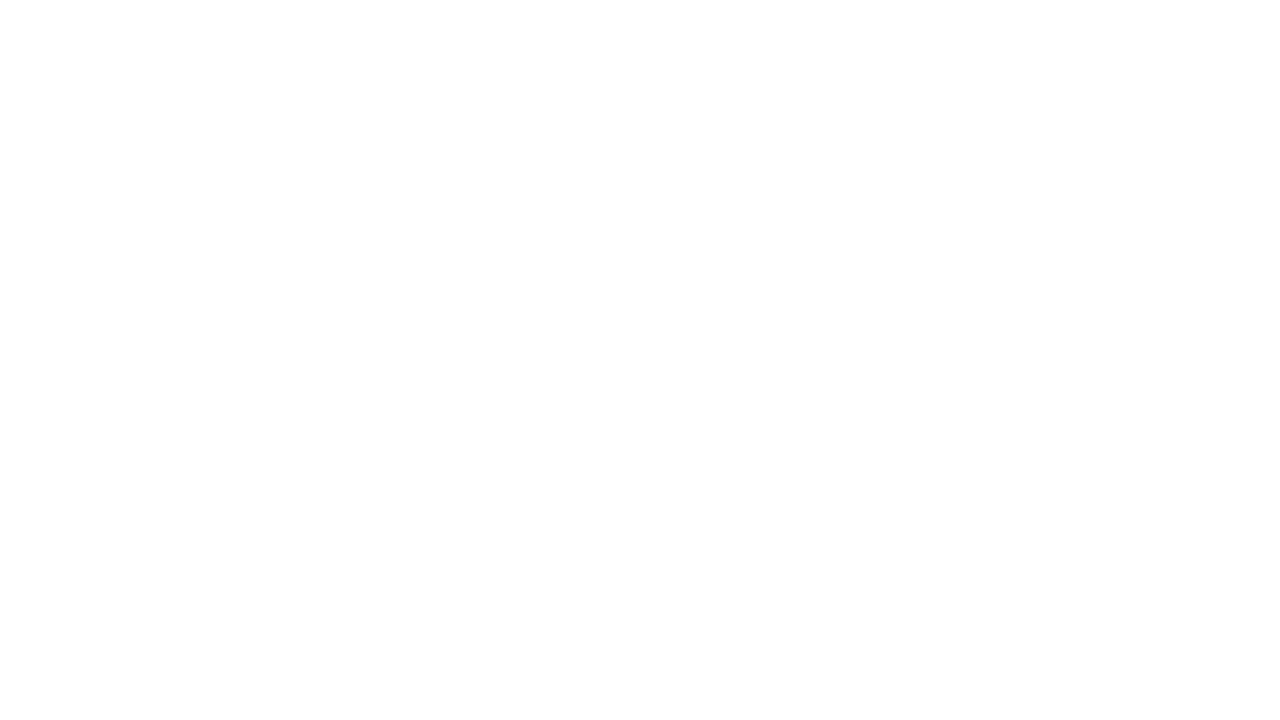

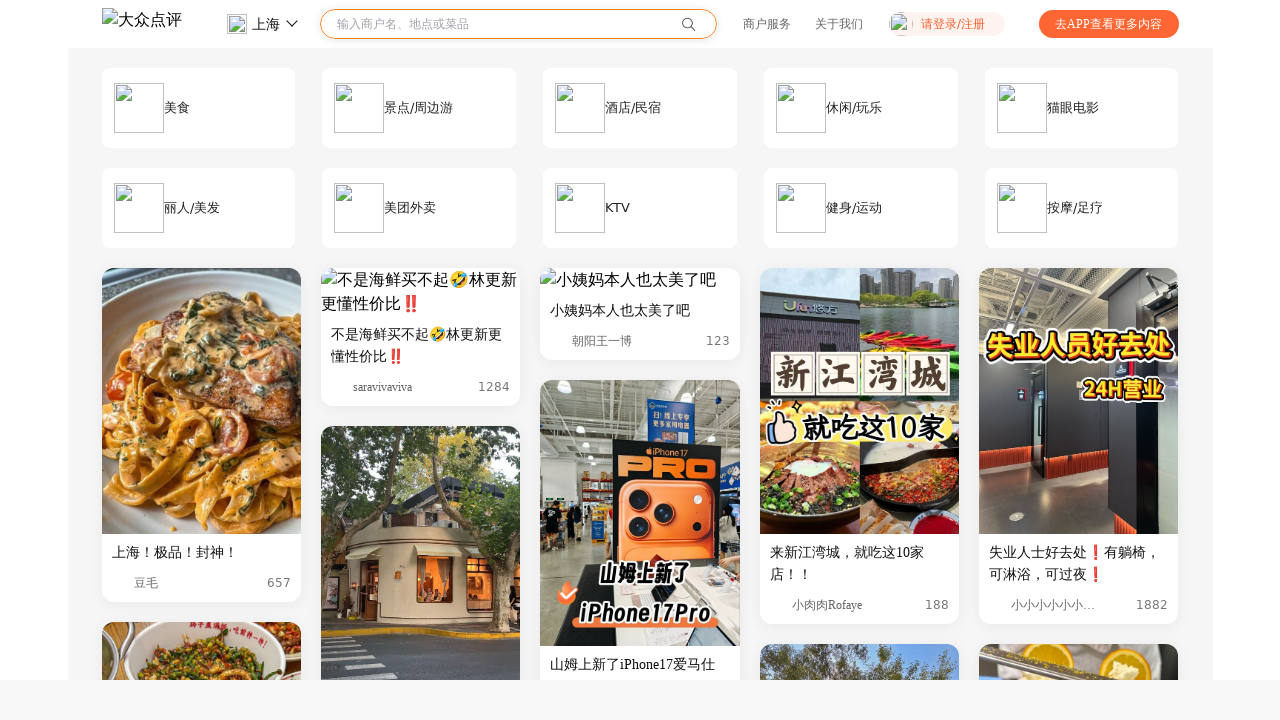